Opens a URL and then navigates to another URL using the navigate method

Starting URL: https://the-internet.herokuapp.com

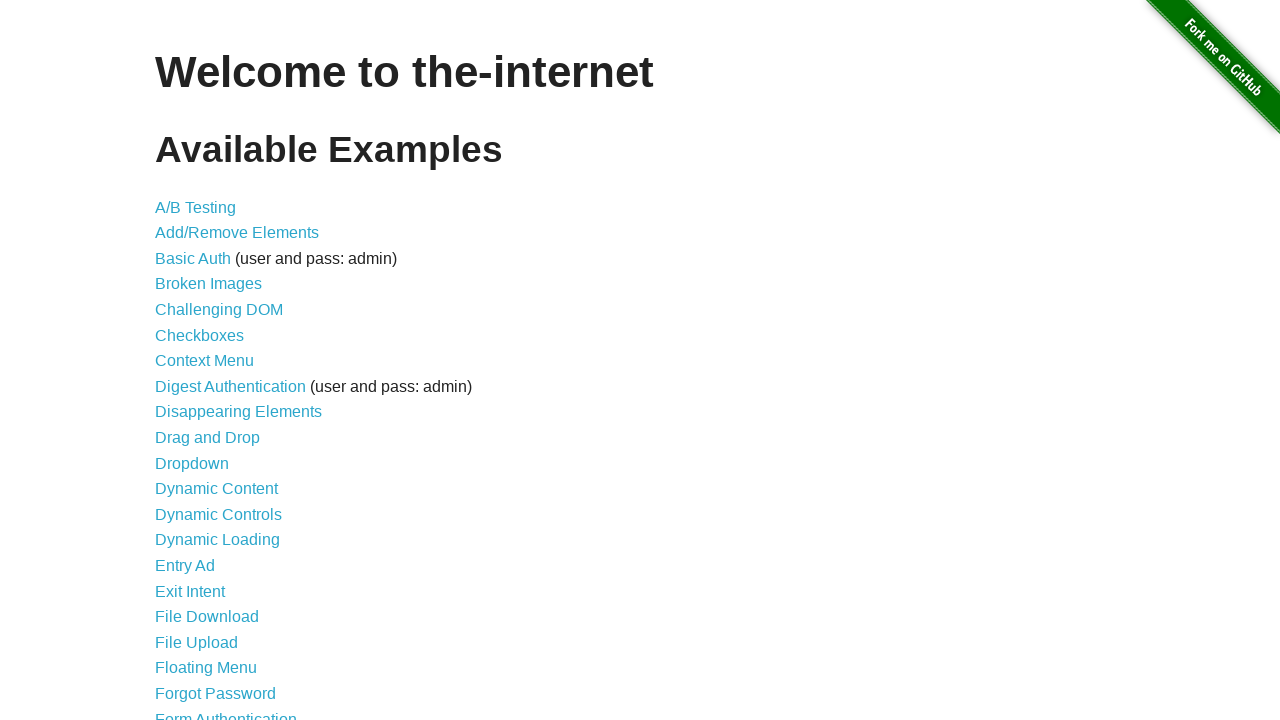

Navigated to the login page at https://the-internet.herokuapp.com/login
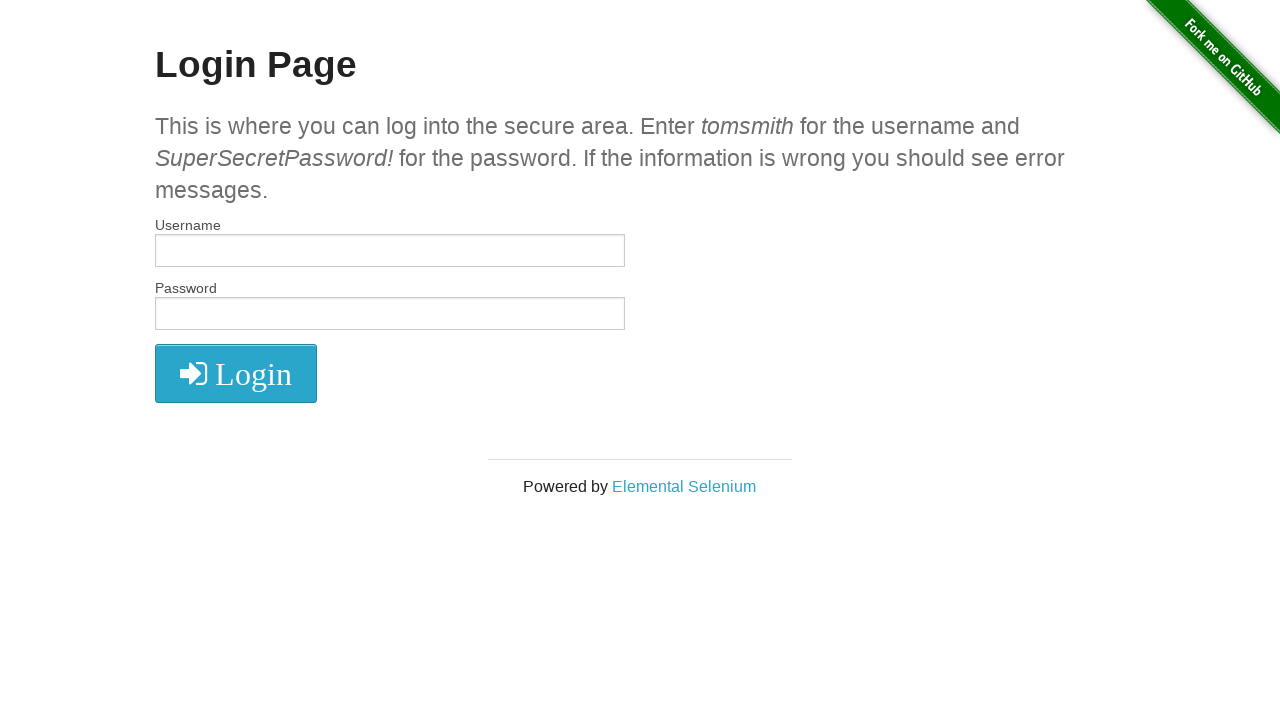

Waited for DOM content to load
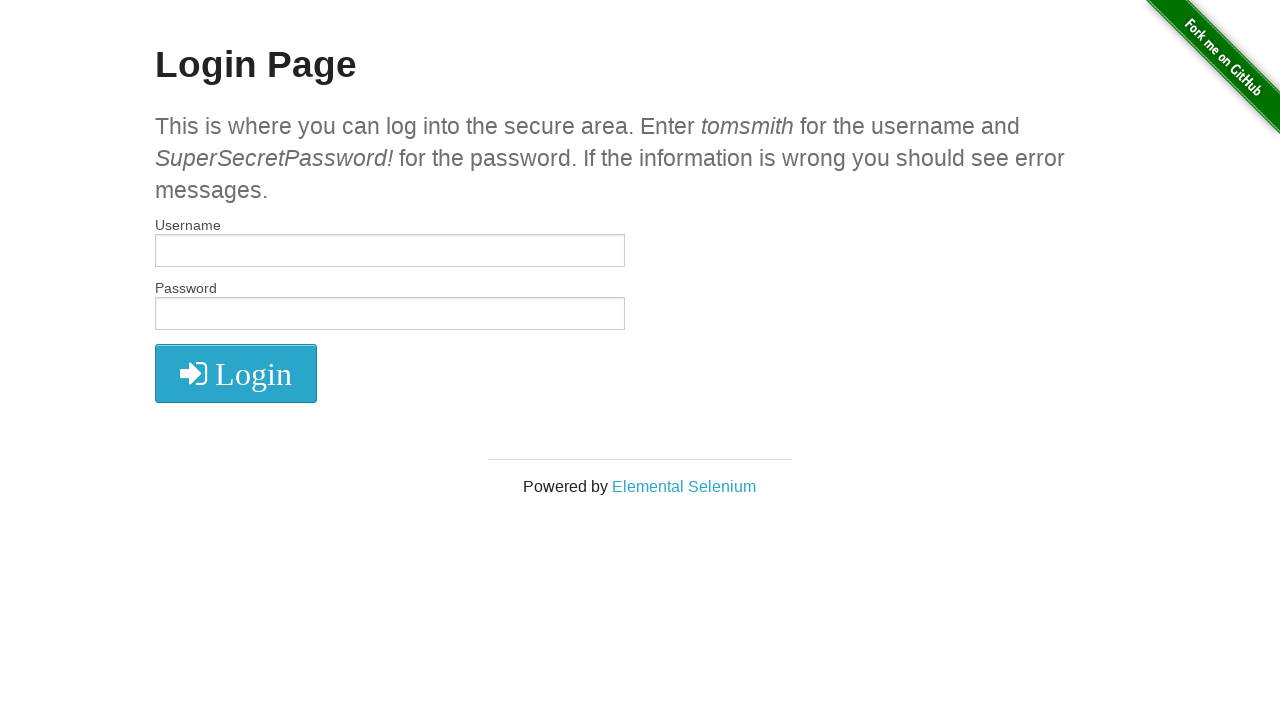

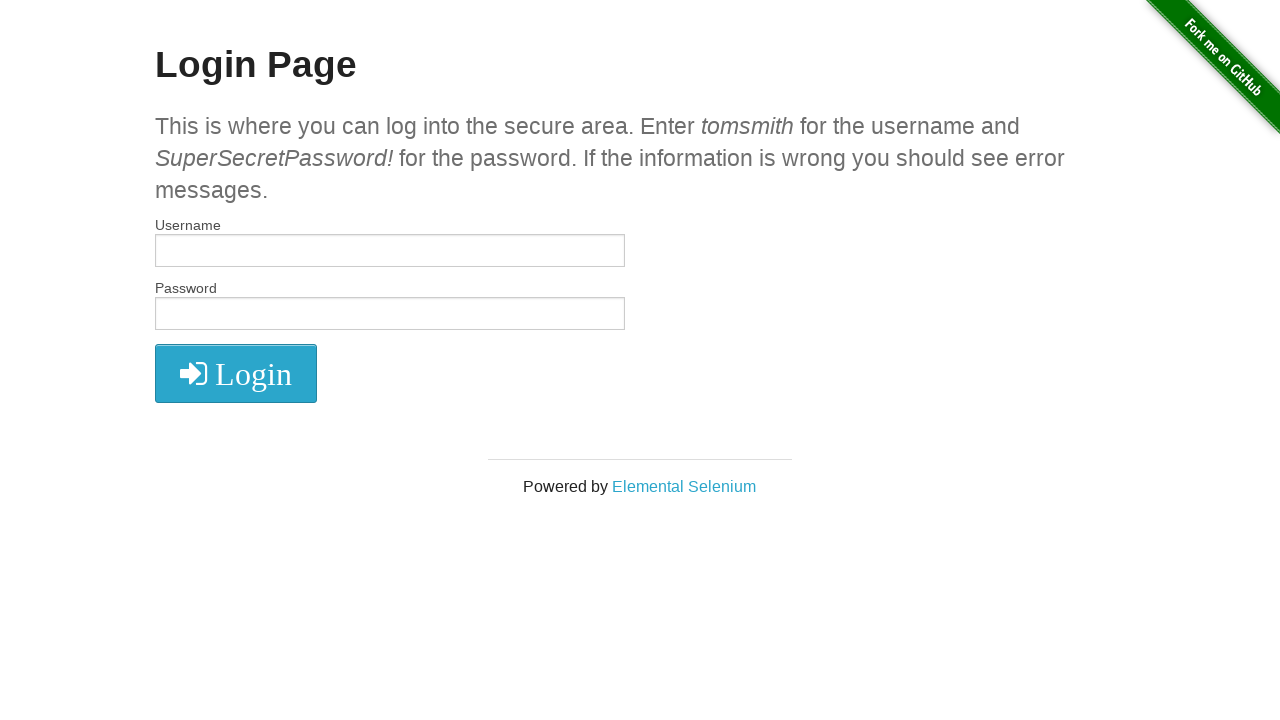